Tests browser window manipulation by first maximizing the window, then resizing it to a specific dimension (600x600 pixels) on the Flipkart homepage.

Starting URL: https://www.flipkart.com/

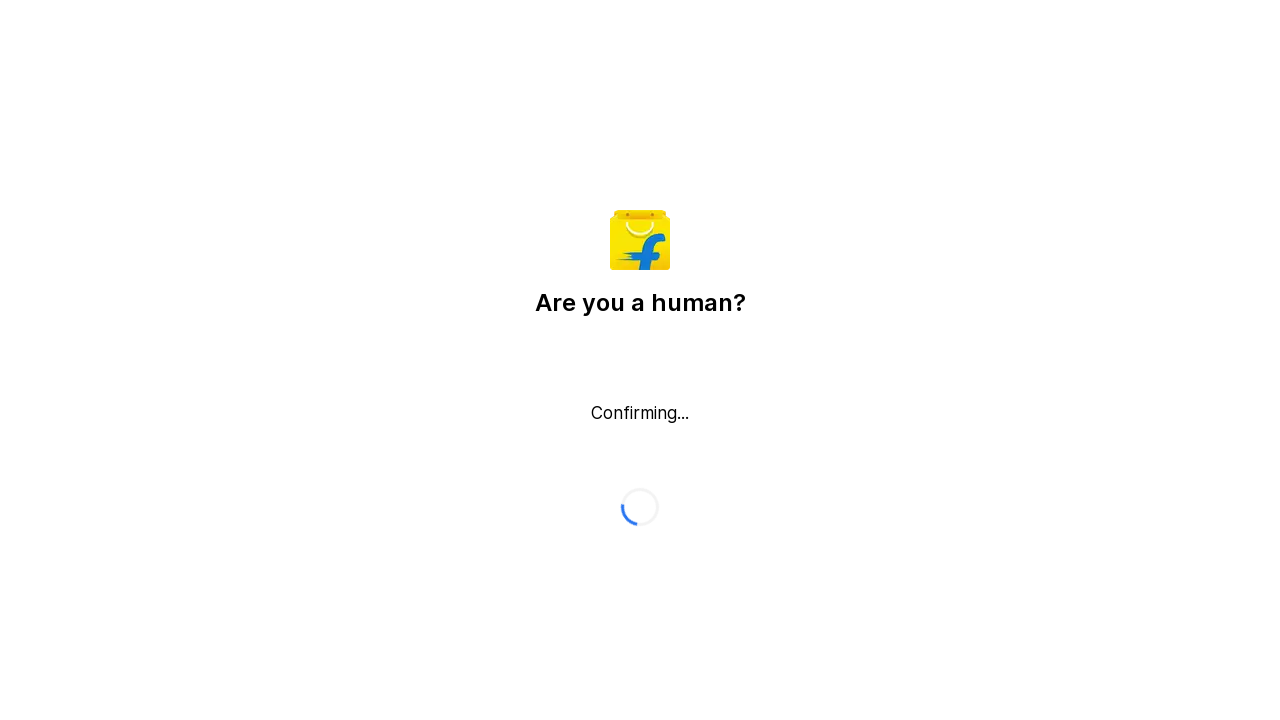

Navigated to Flipkart homepage
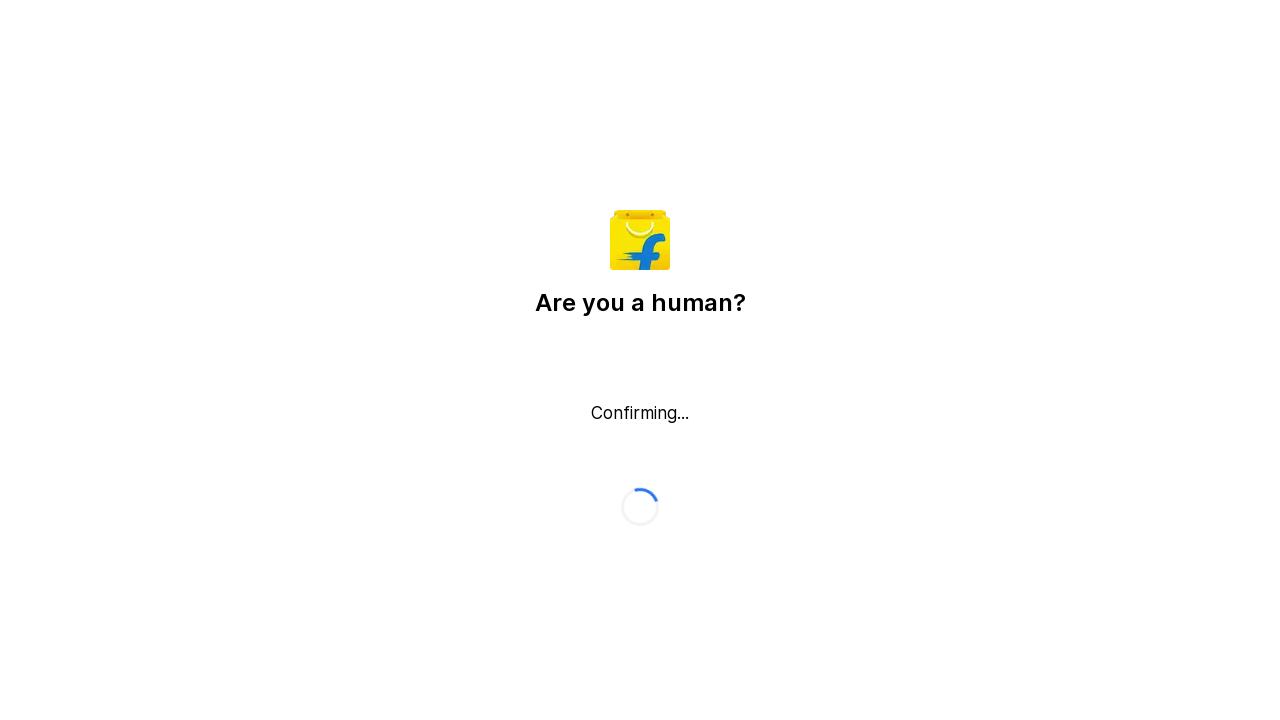

Maximized browser window to 1920x1080 pixels
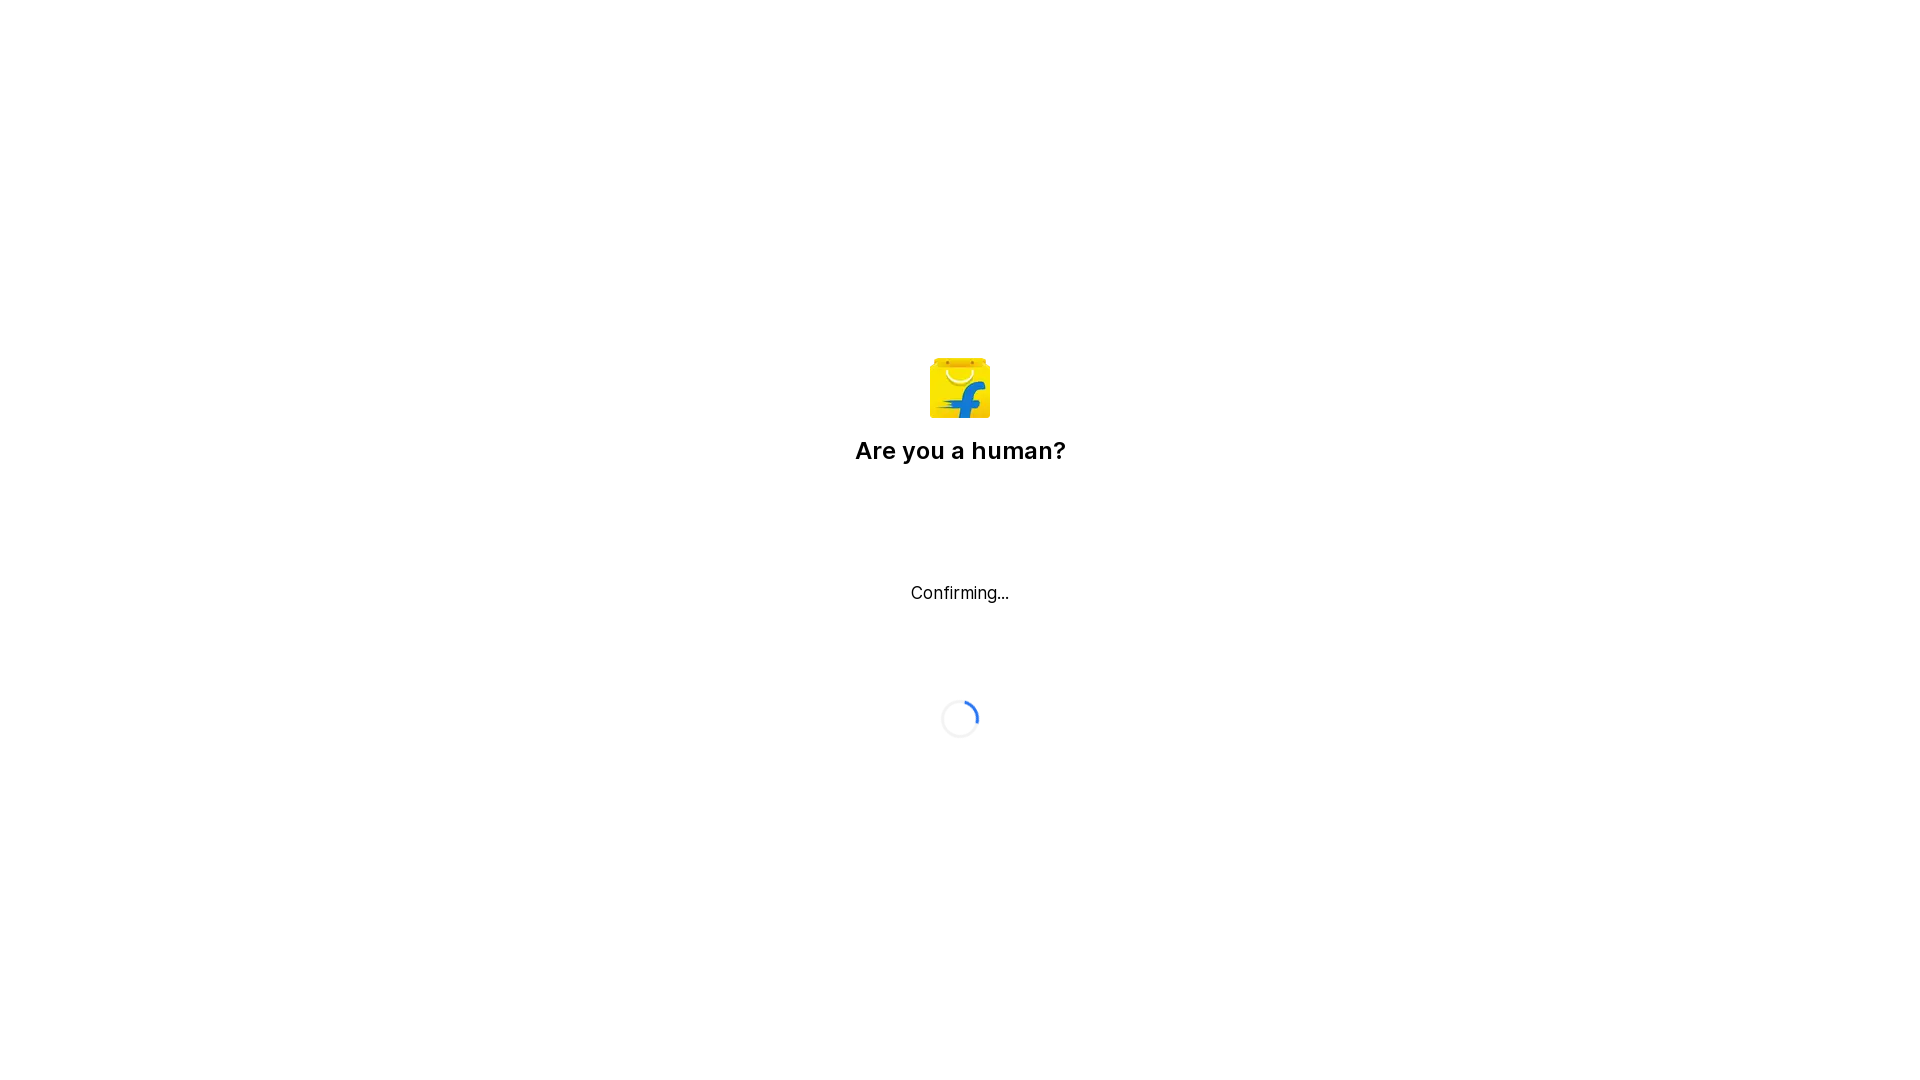

Waited 2 seconds to observe maximized window state
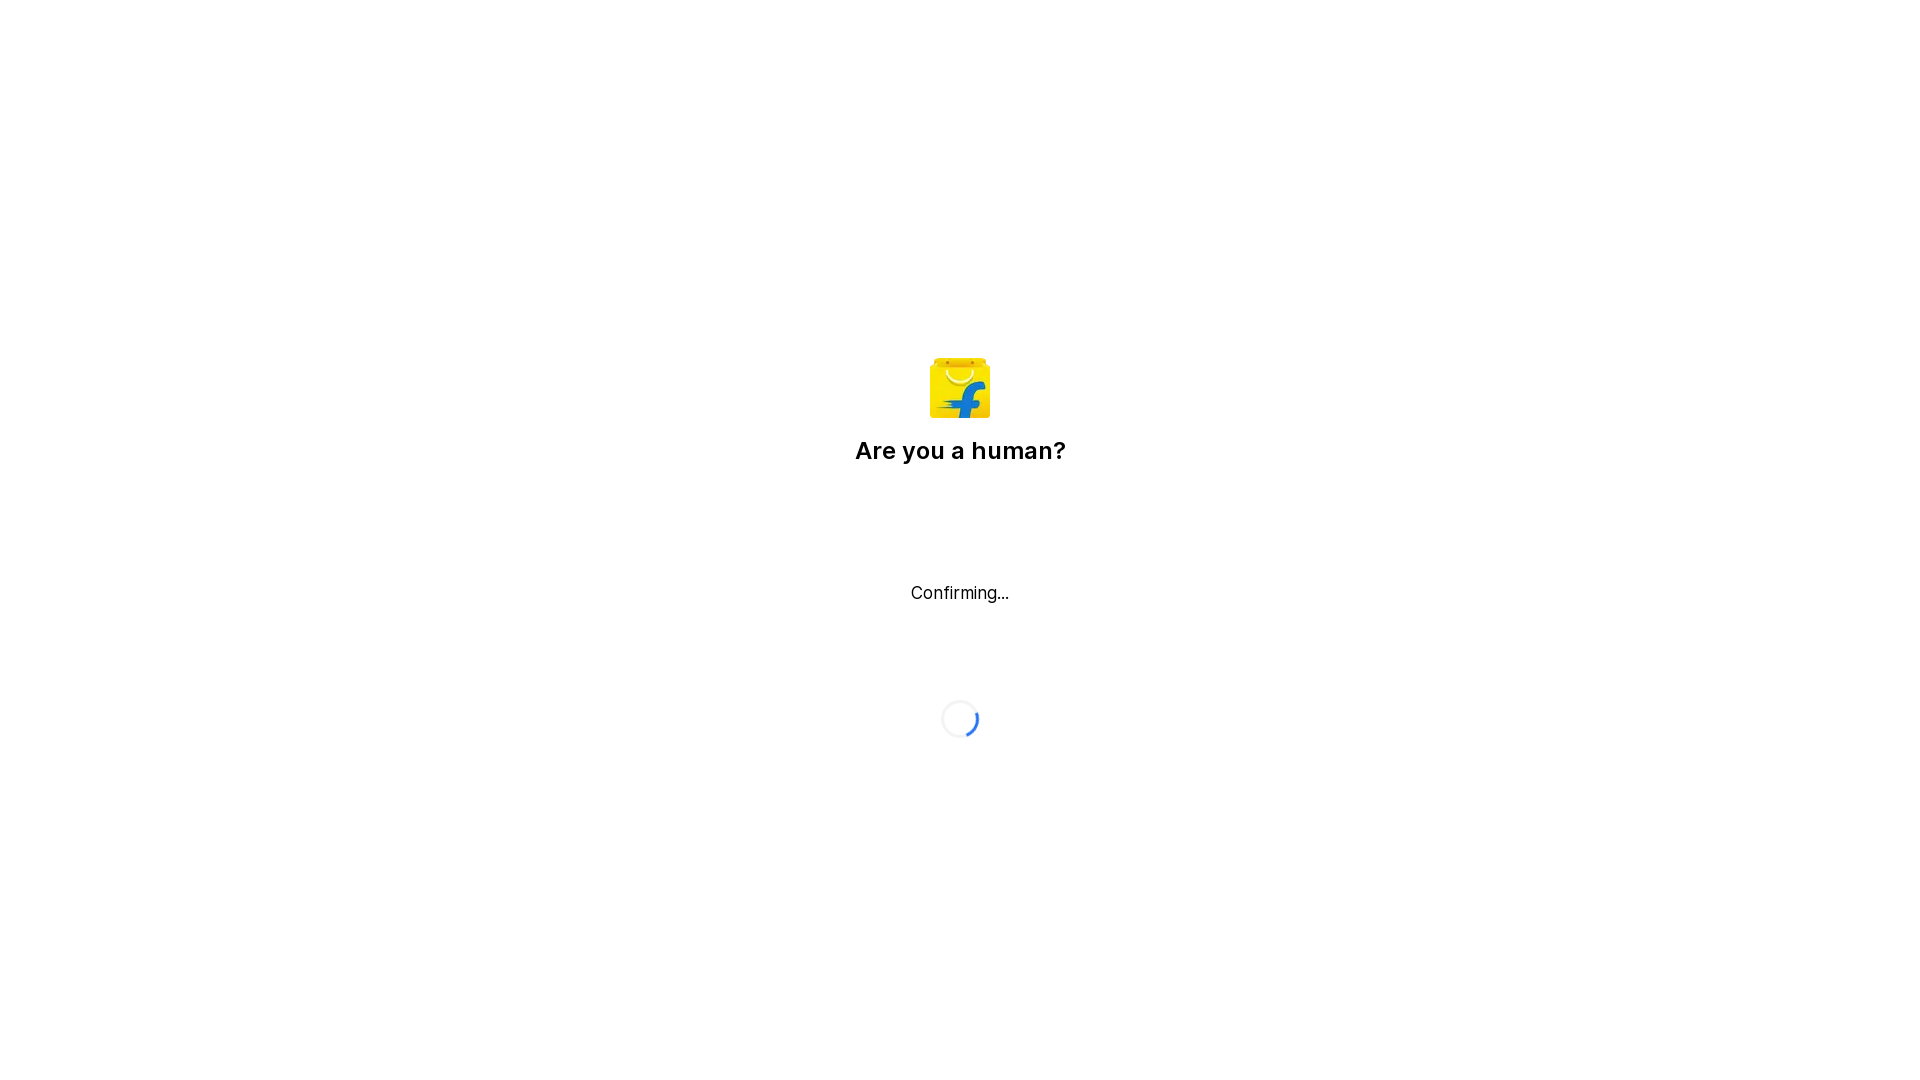

Resized browser window to 600x600 pixels
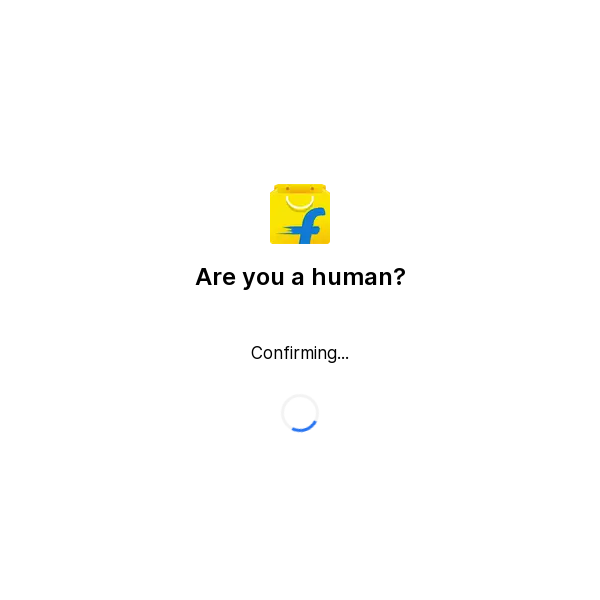

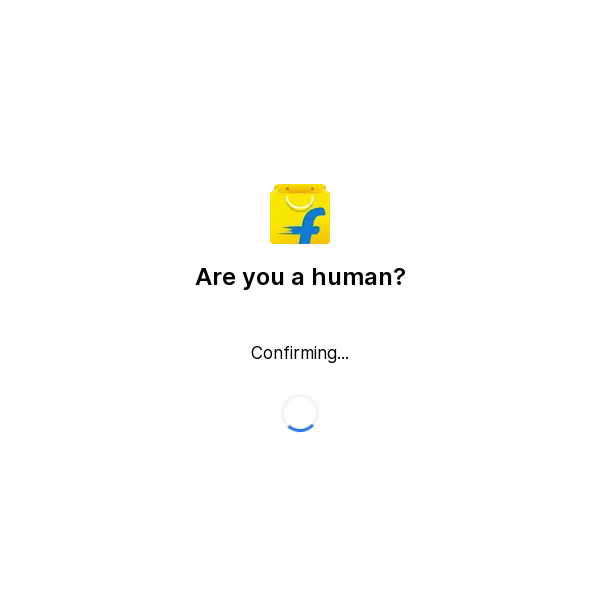